Navigates to Python.org homepage and verifies that event information is displayed in the events widget

Starting URL: https://www.python.org/

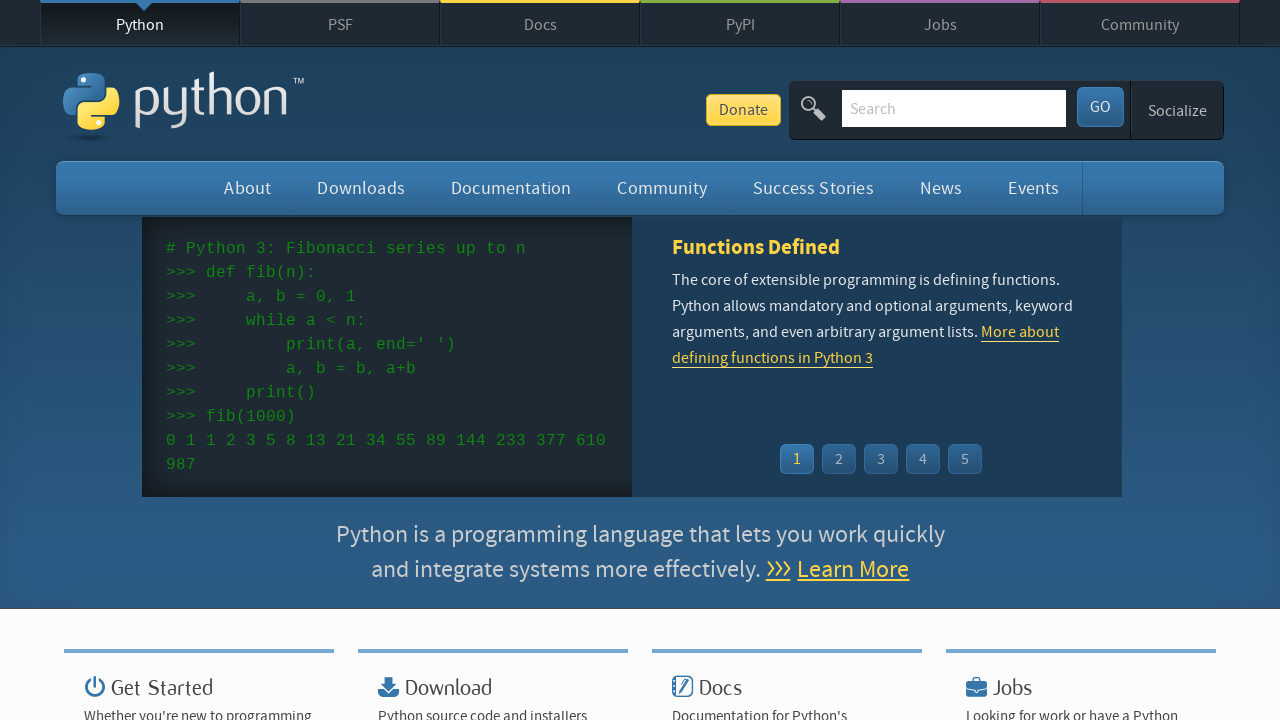

Navigated to Python.org homepage
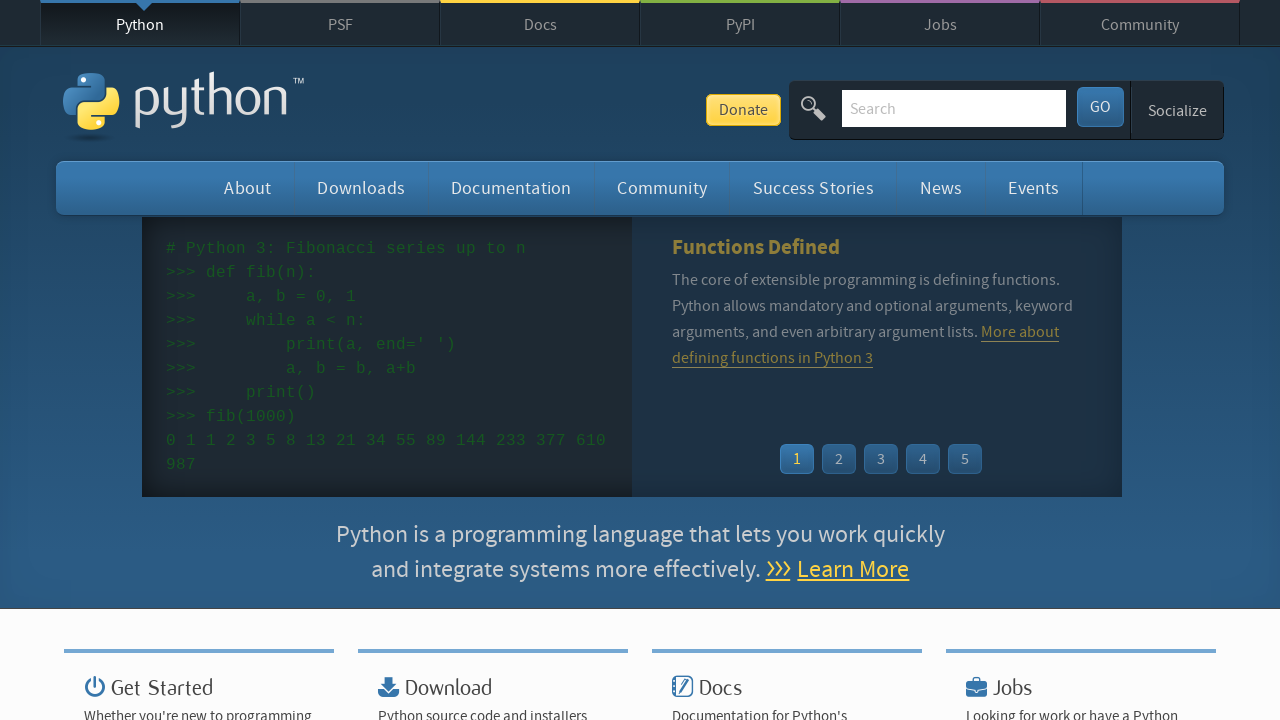

Event widget time elements loaded
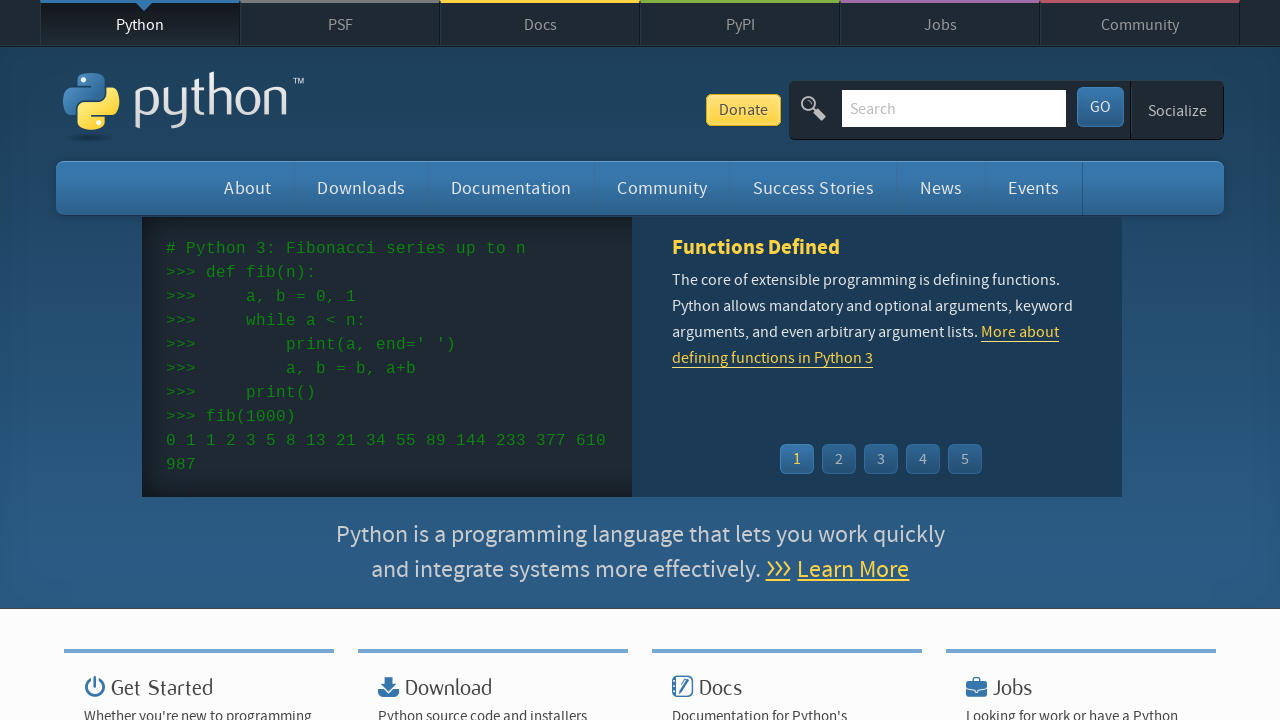

Event widget link elements loaded
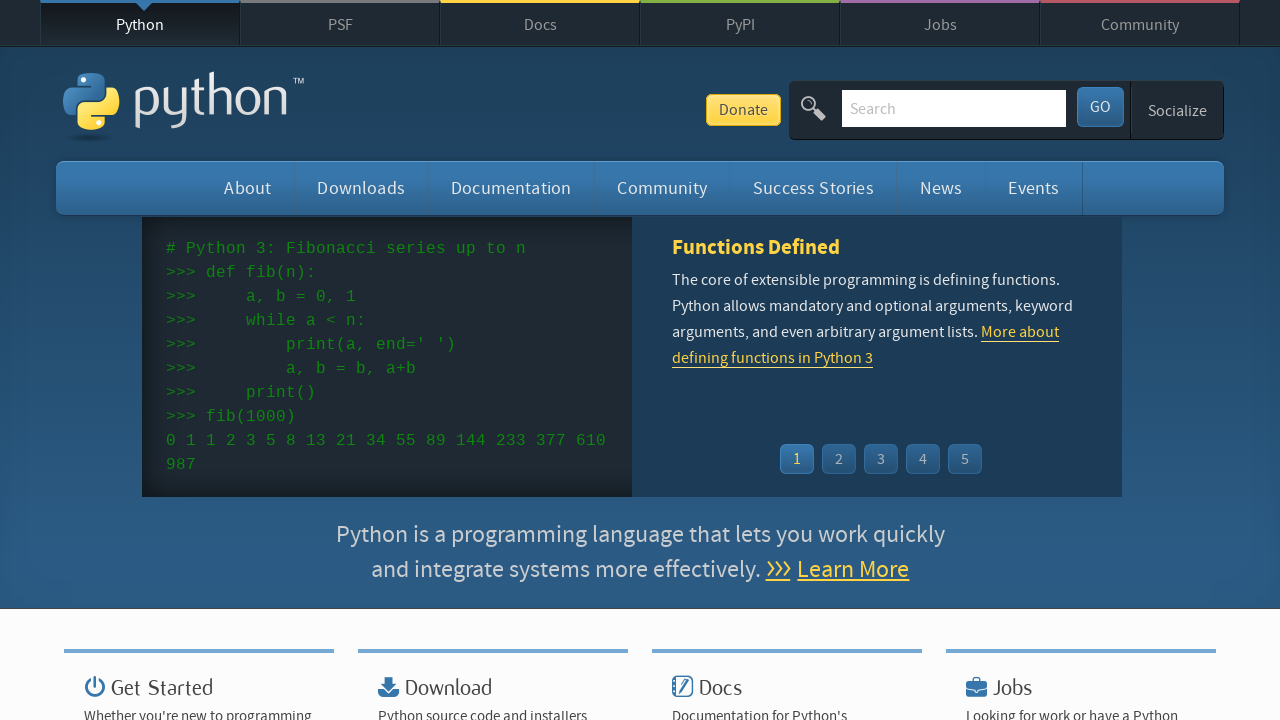

Retrieved all event date elements
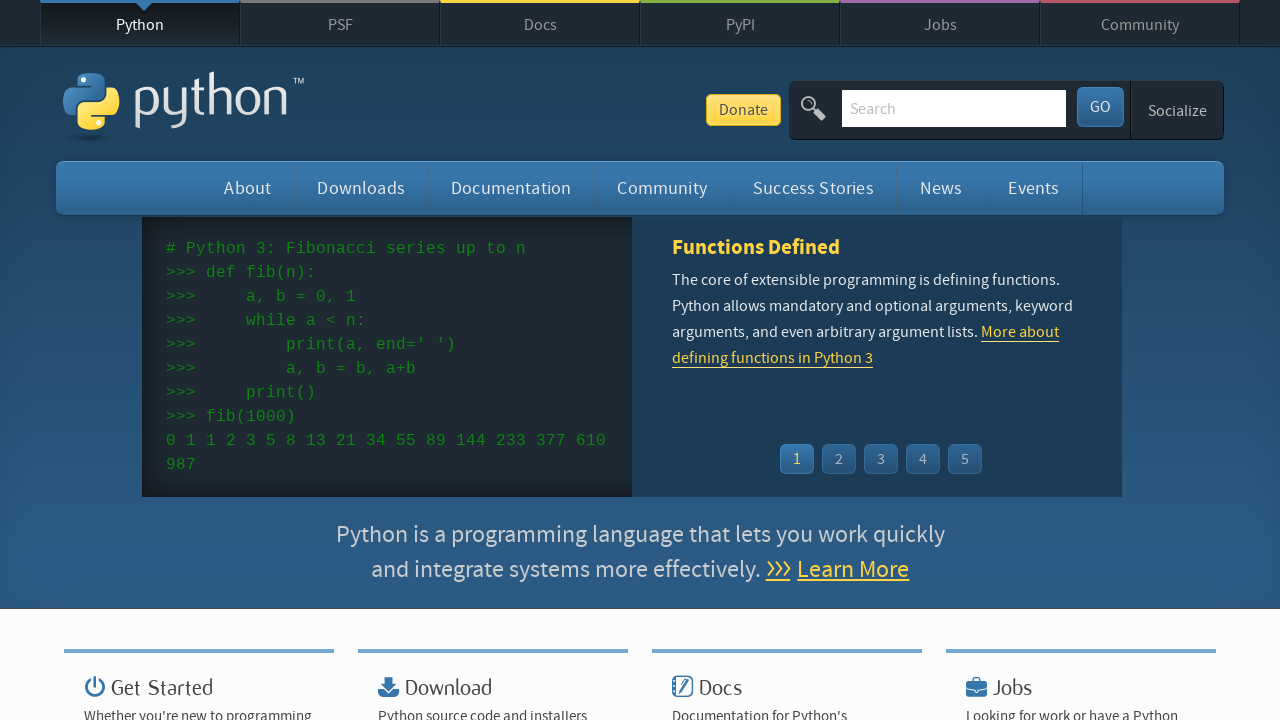

Retrieved all event name elements
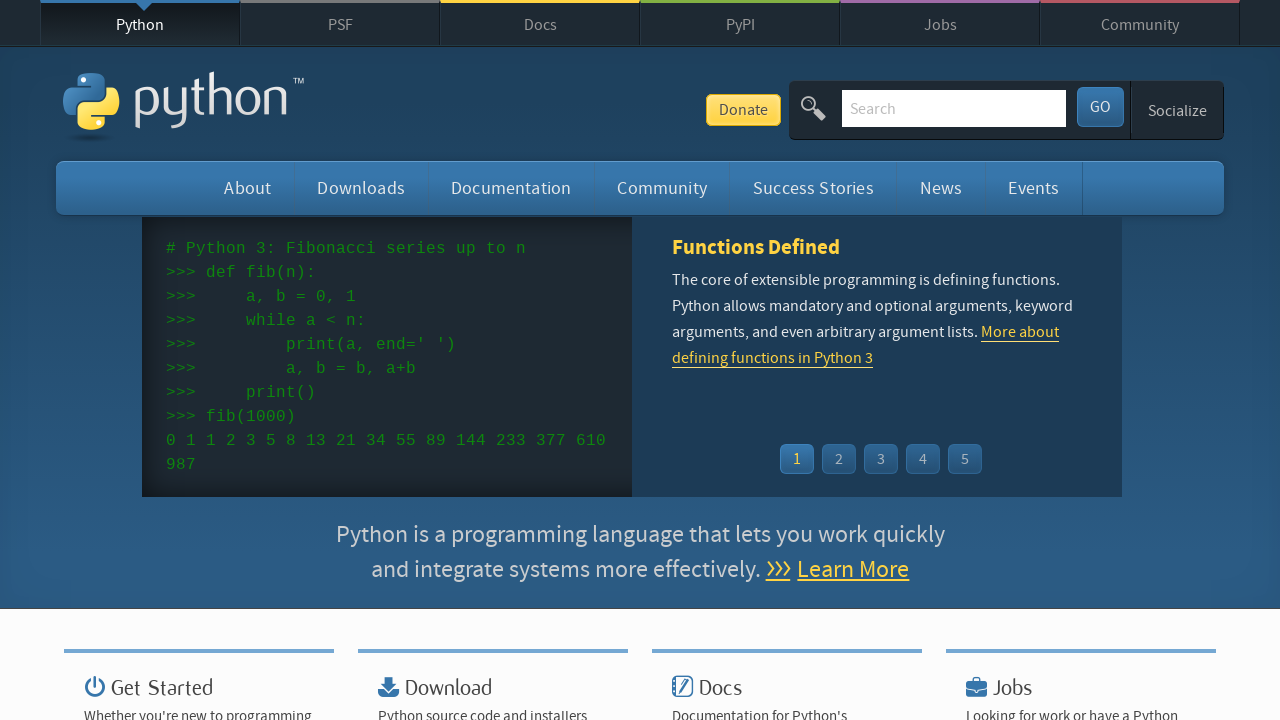

Verified that event dates are present in the widget
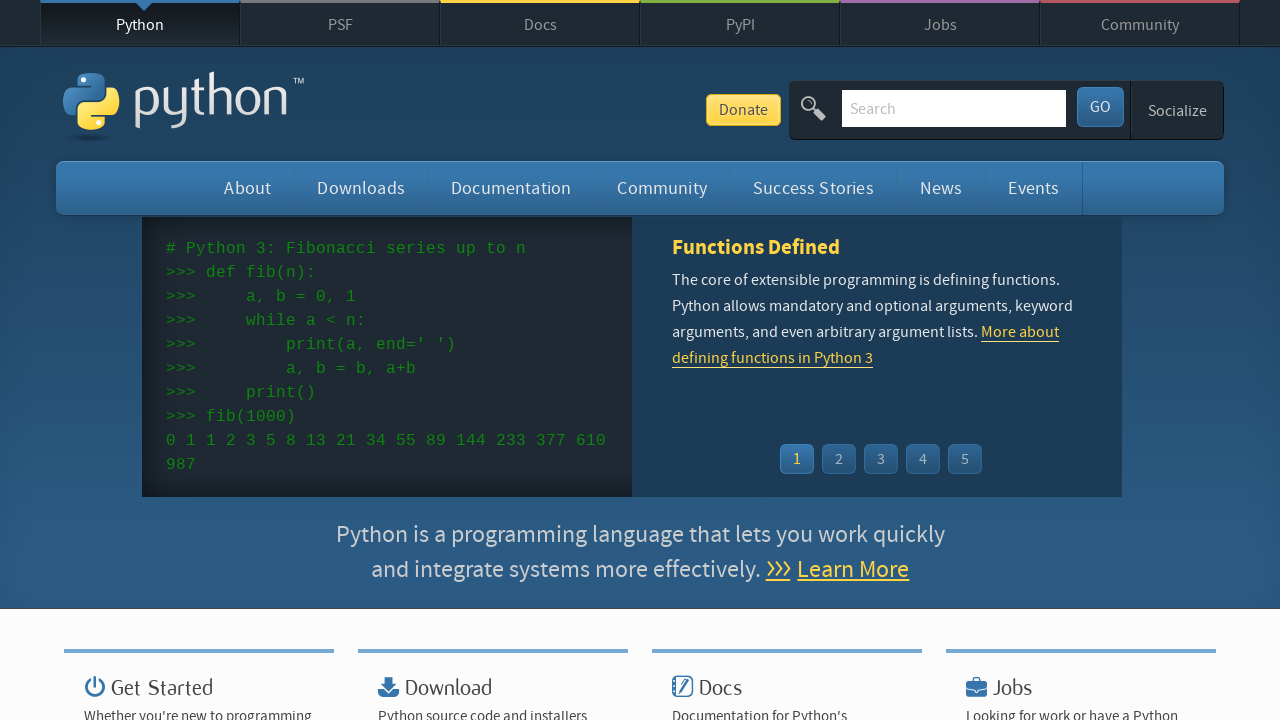

Verified that event names are present in the widget
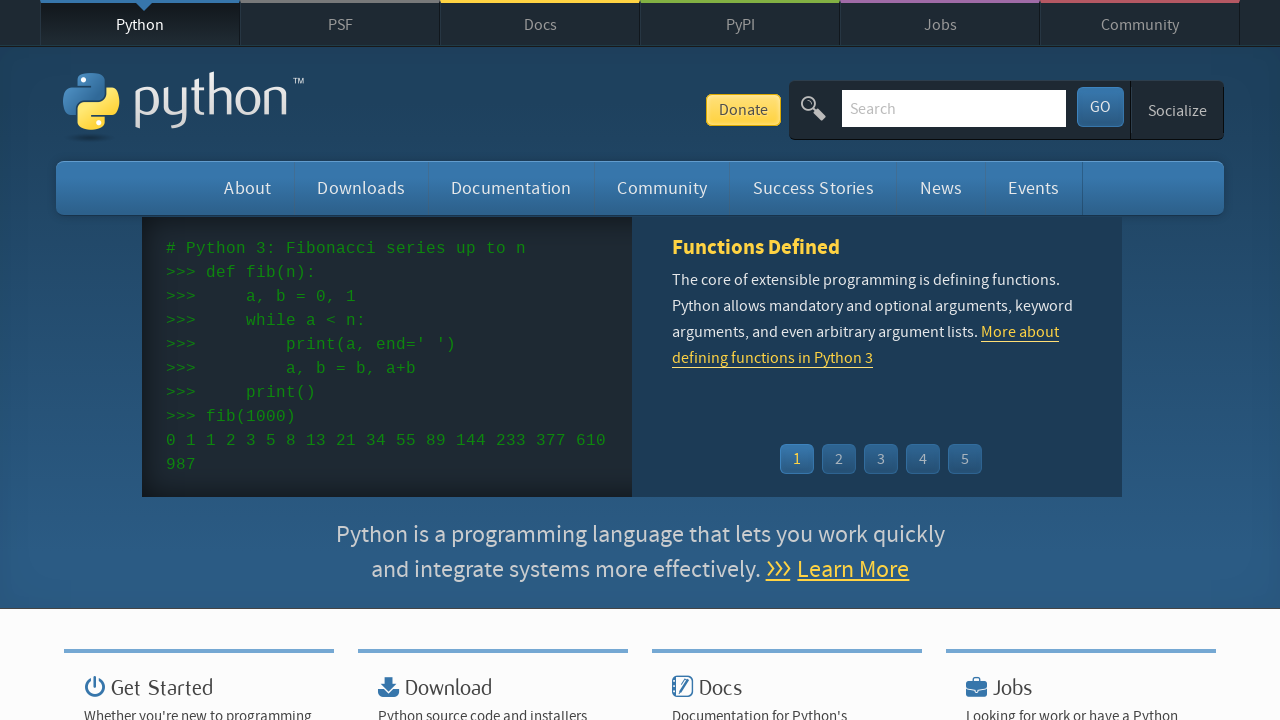

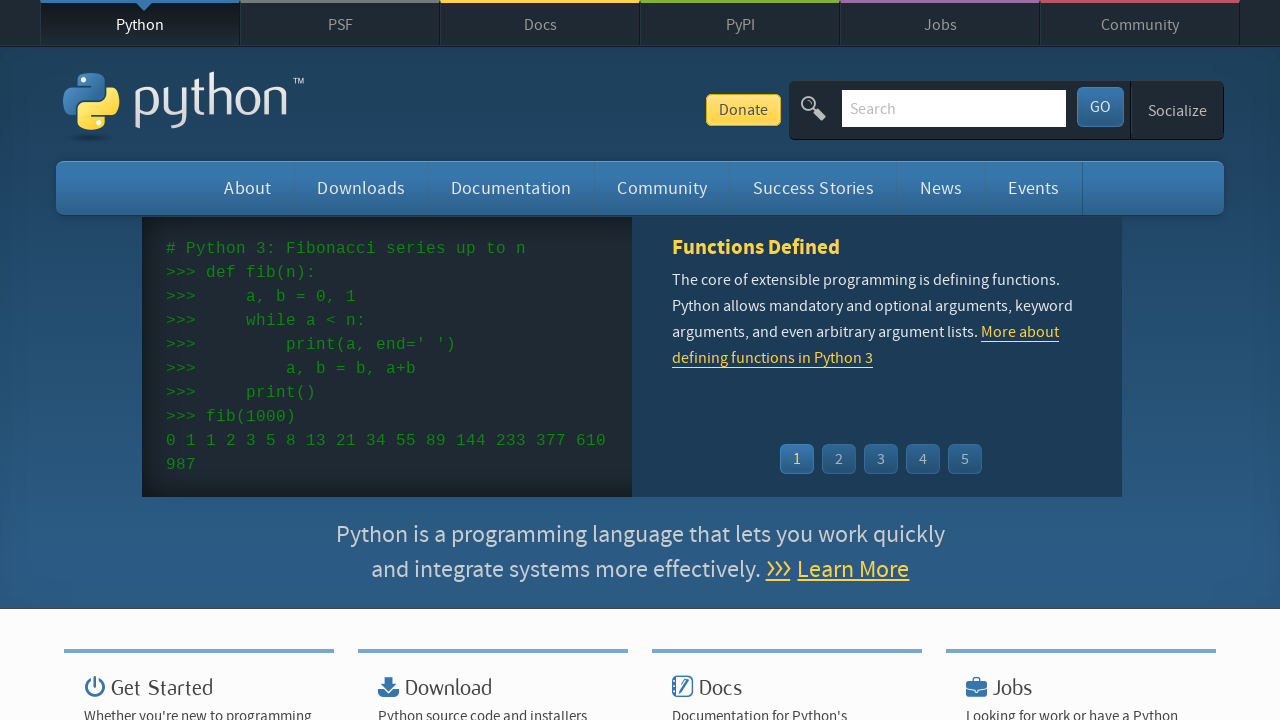